Tests radio button functionality on an automation practice page by selecting the second radio button option in the radio button example section.

Starting URL: https://rahulshettyacademy.com/AutomationPractice/

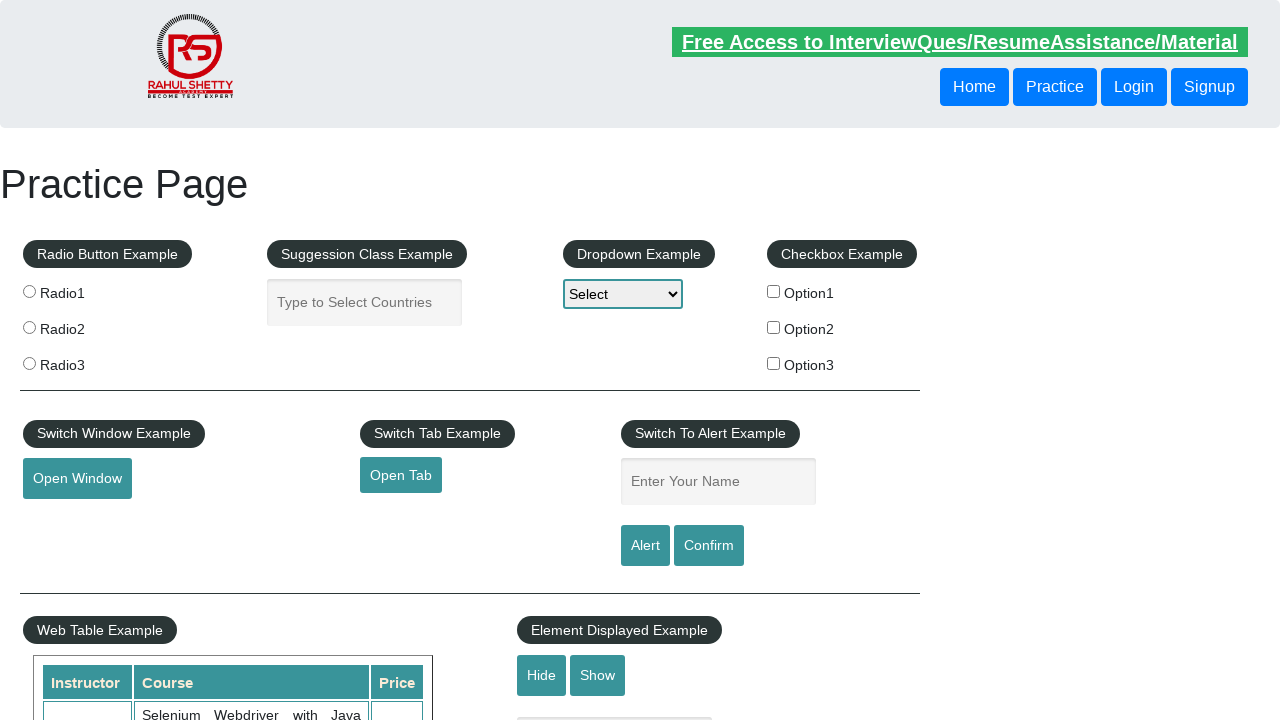

Navigated to automation practice page
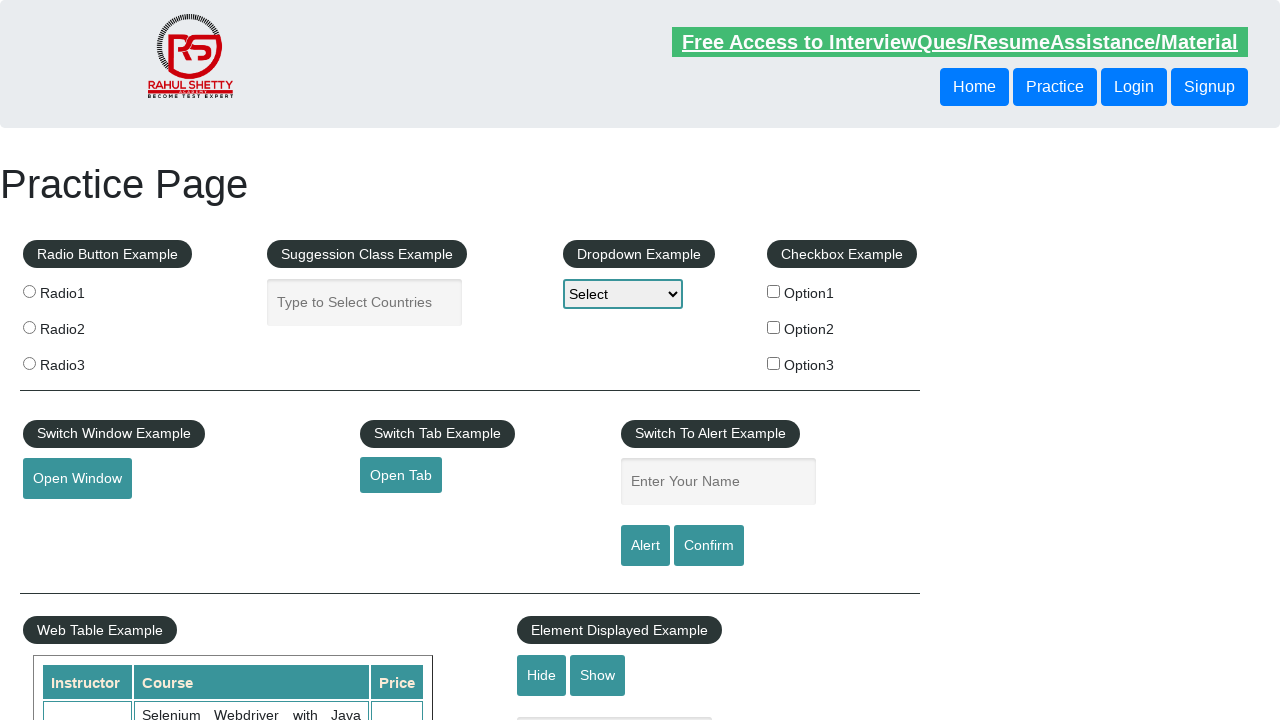

Clicked the second radio button option in the radio button example section at (29, 327) on xpath=//*[@id="radio-btn-example"]/fieldset/label[2]/input
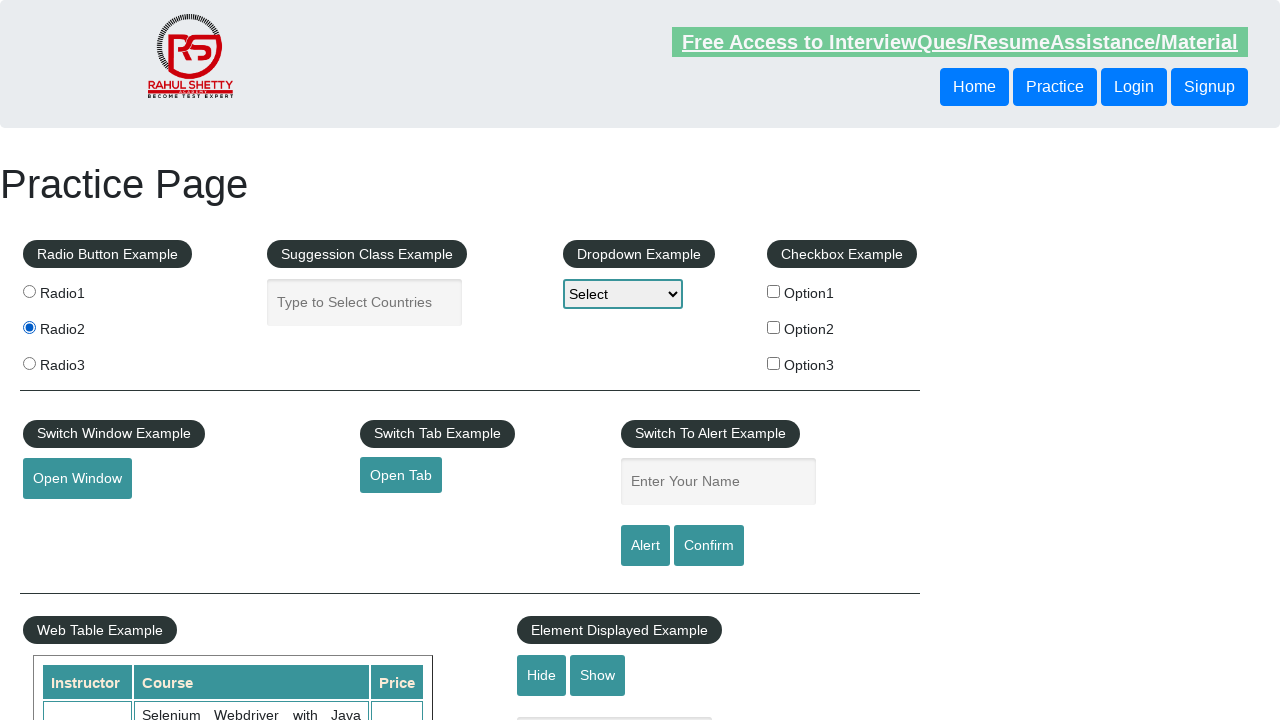

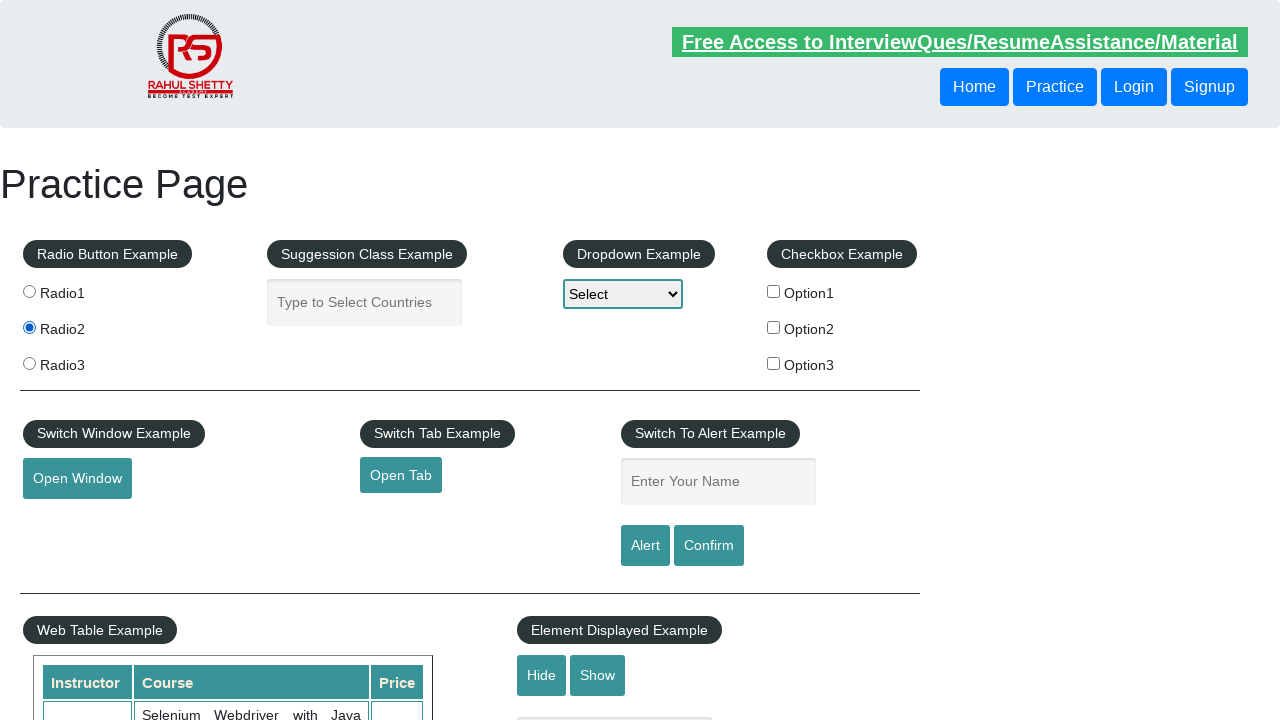